Tests radio button selection using different selector methods including ID, CSS selector, and XPath

Starting URL: https://formy-project.herokuapp.com/radiobutton

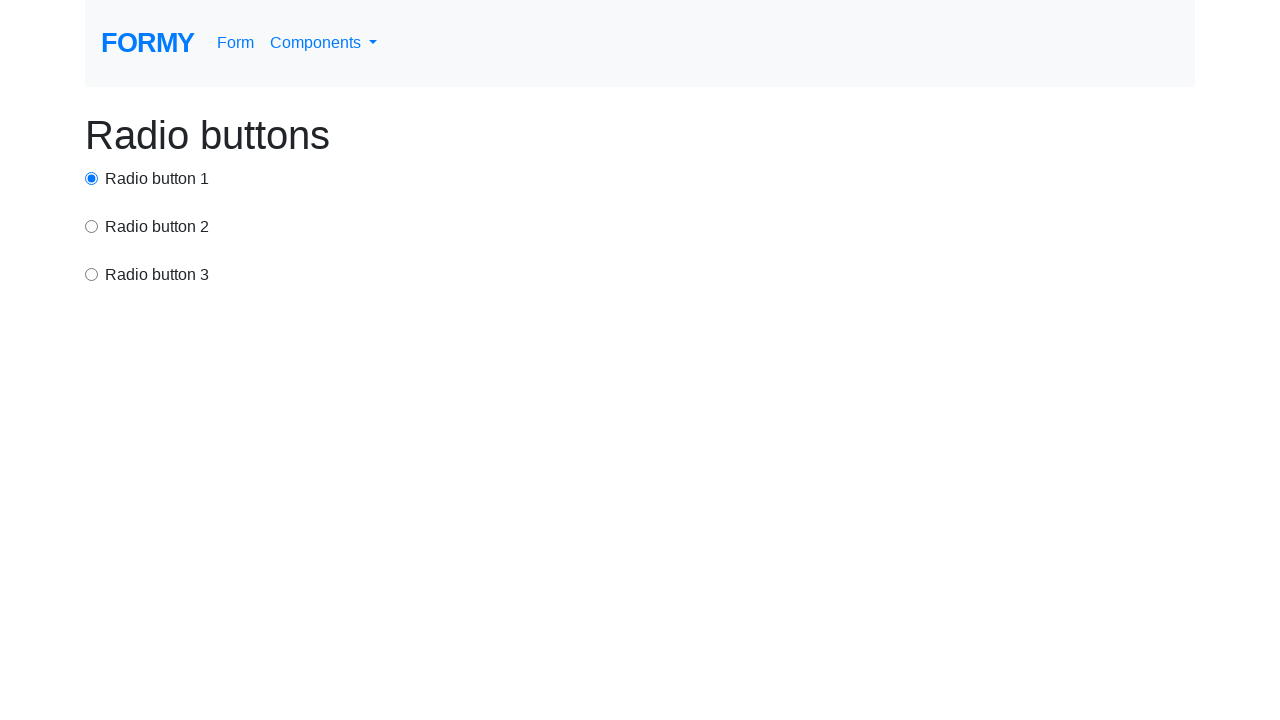

Clicked first radio button using ID selector at (92, 178) on #radio-button-1
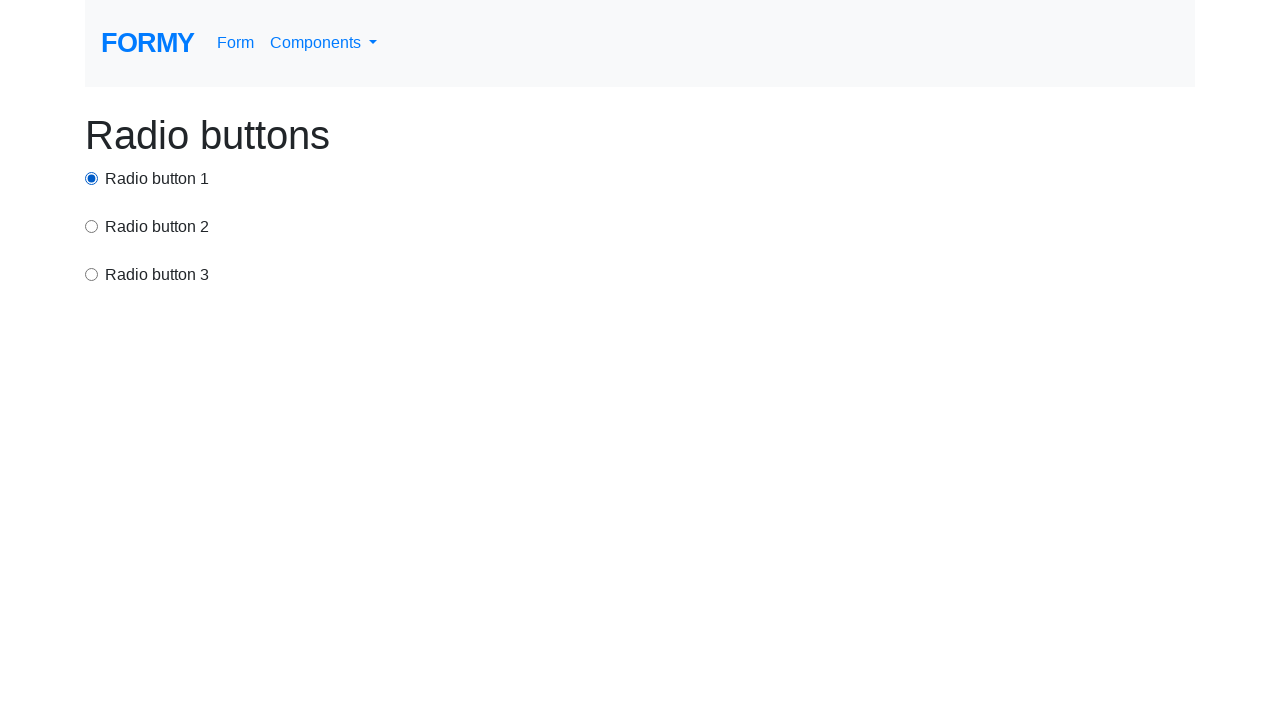

Clicked second radio button using CSS selector at (92, 226) on input[value='option2']
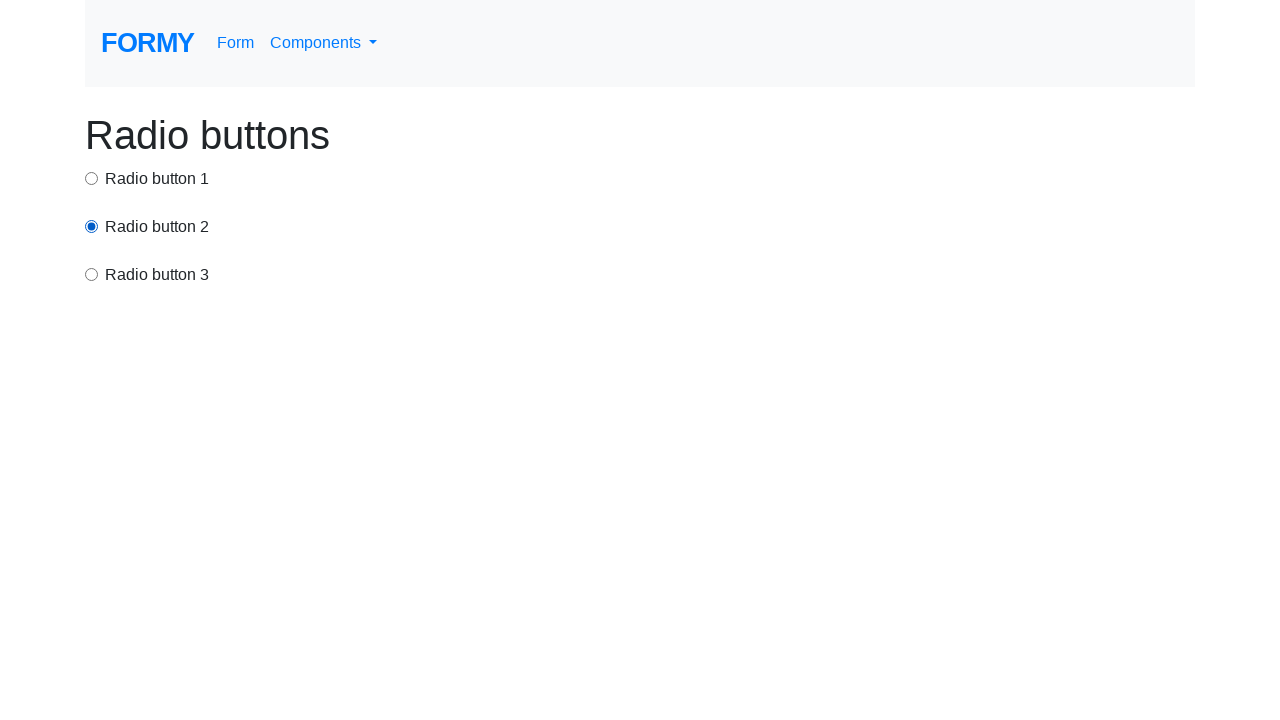

Clicked third radio button label using XPath at (157, 275) on xpath=/html/body/div/div[3]/label
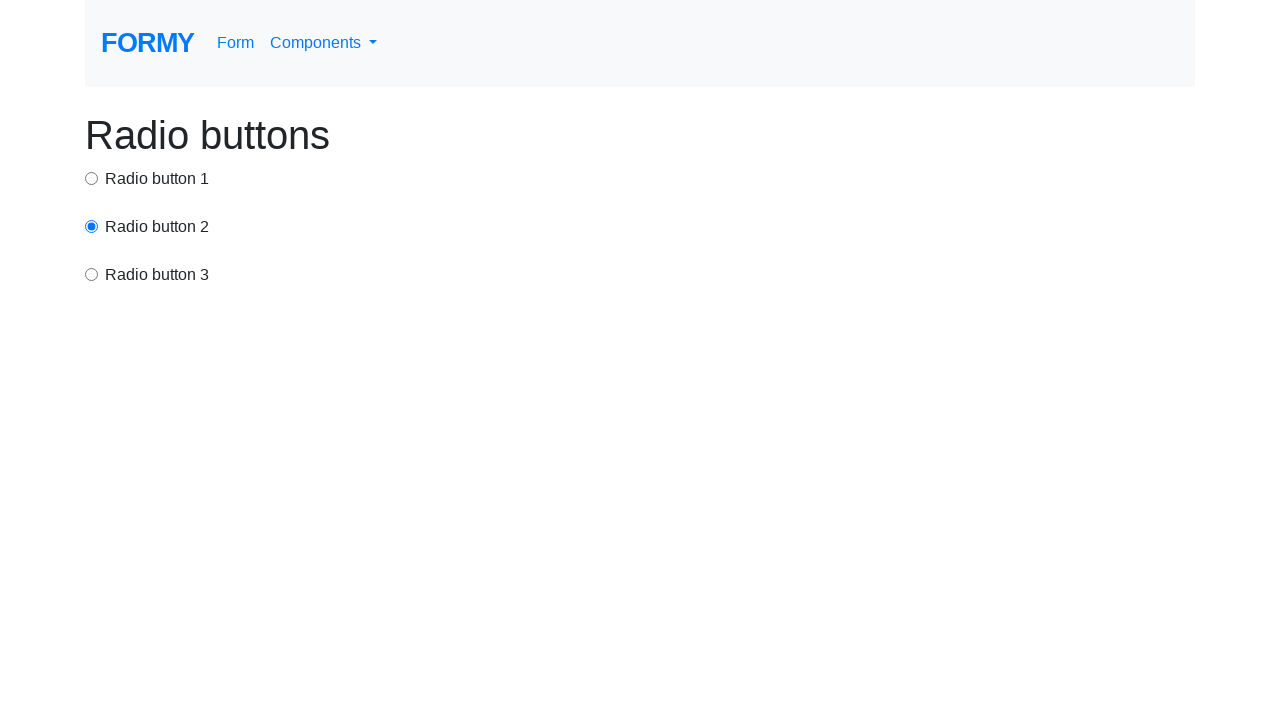

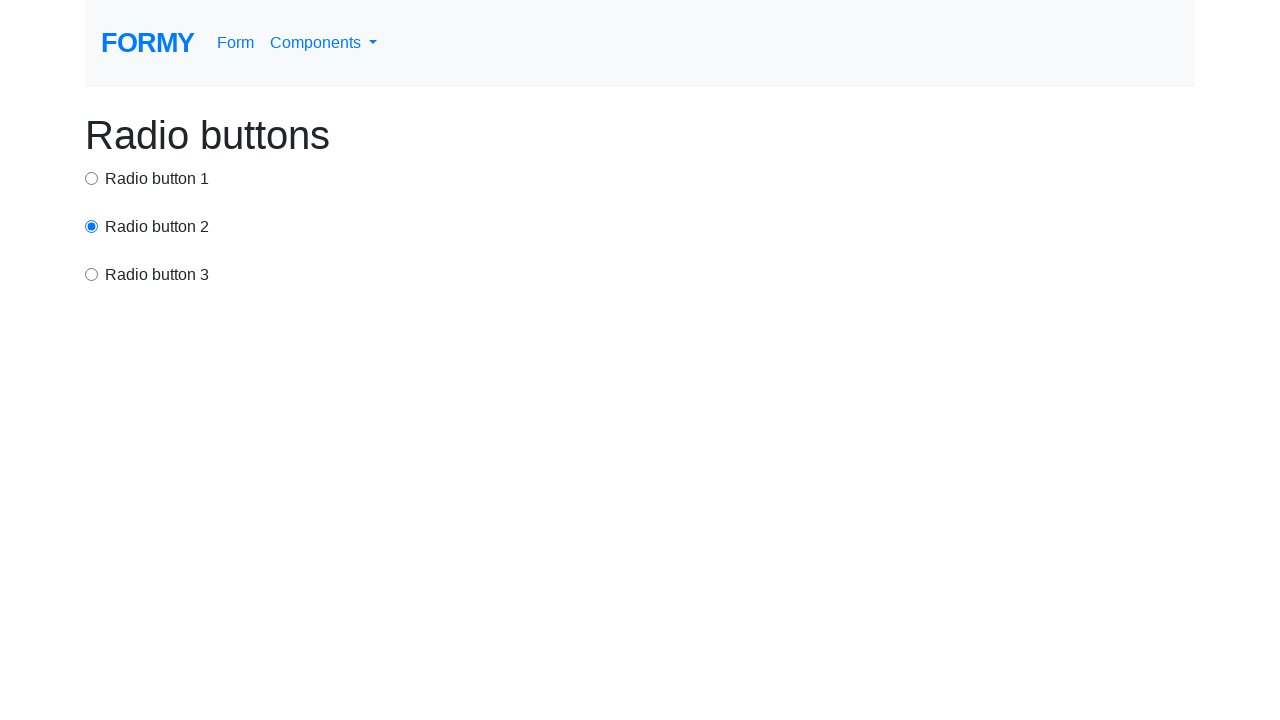